Tests JavaScript alert handling by clicking various alert buttons and dismissing dialogs, then navigates to nested frames page and interacts with parent and child iframes.

Starting URL: https://demoqa.com/alerts

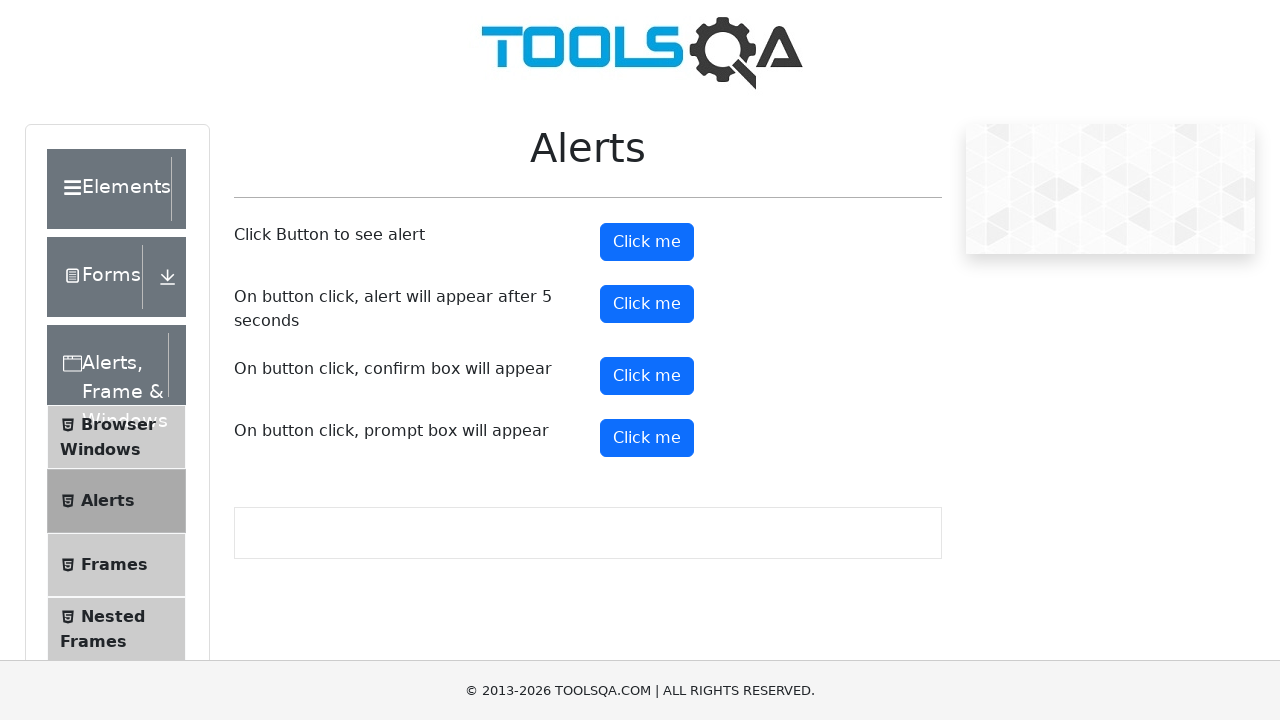

Set up dialog handler to dismiss alert
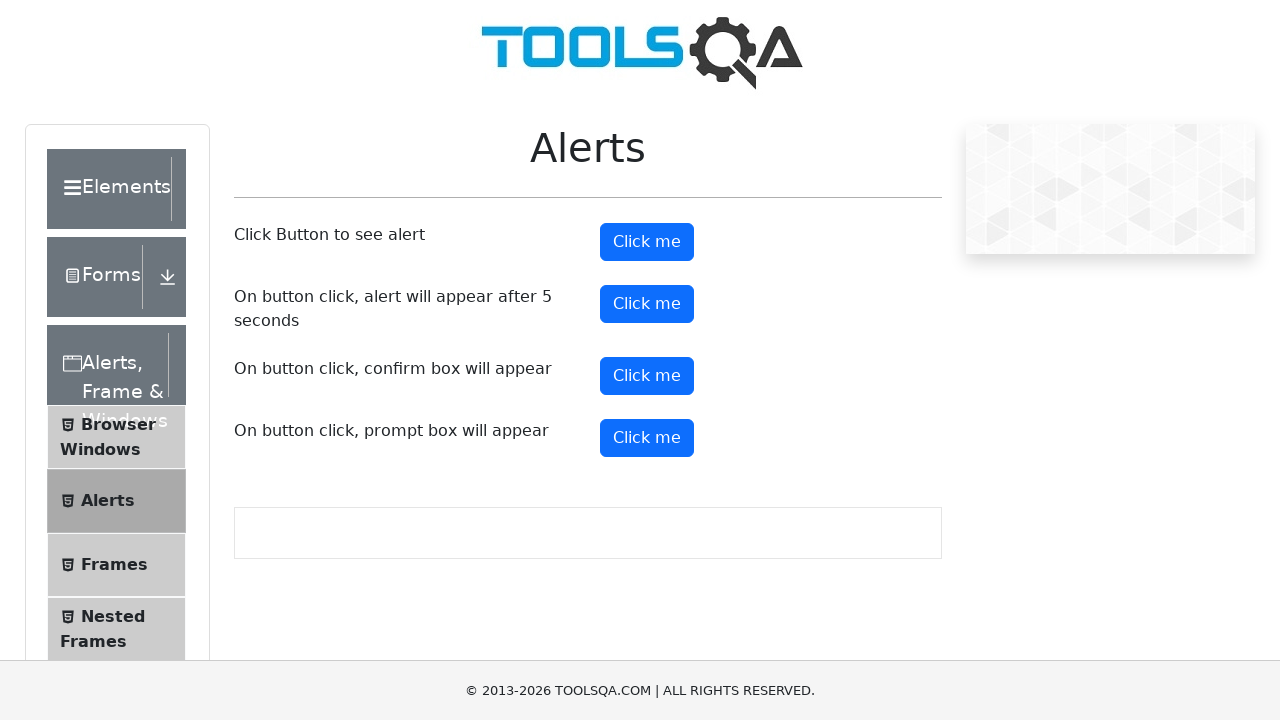

Clicked alert button and dismissed dialog at (647, 242) on #alertButton
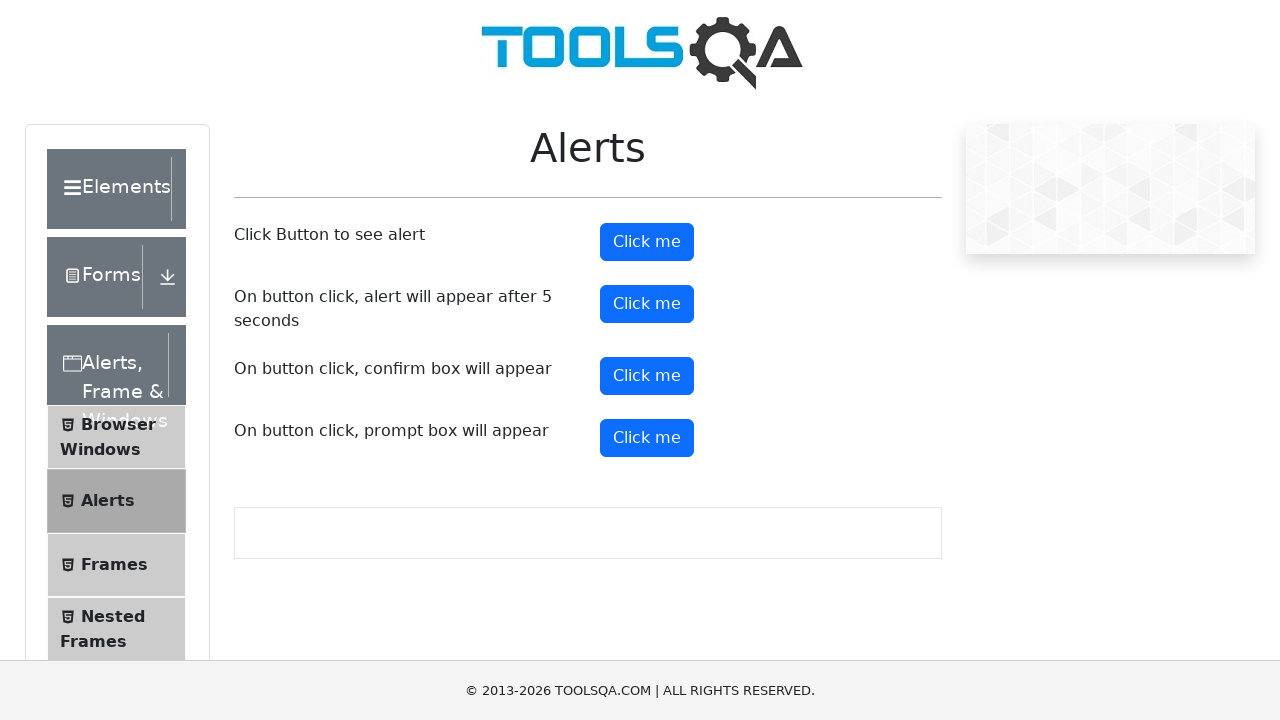

Clicked timer alert button at (647, 304) on #timerAlertButton
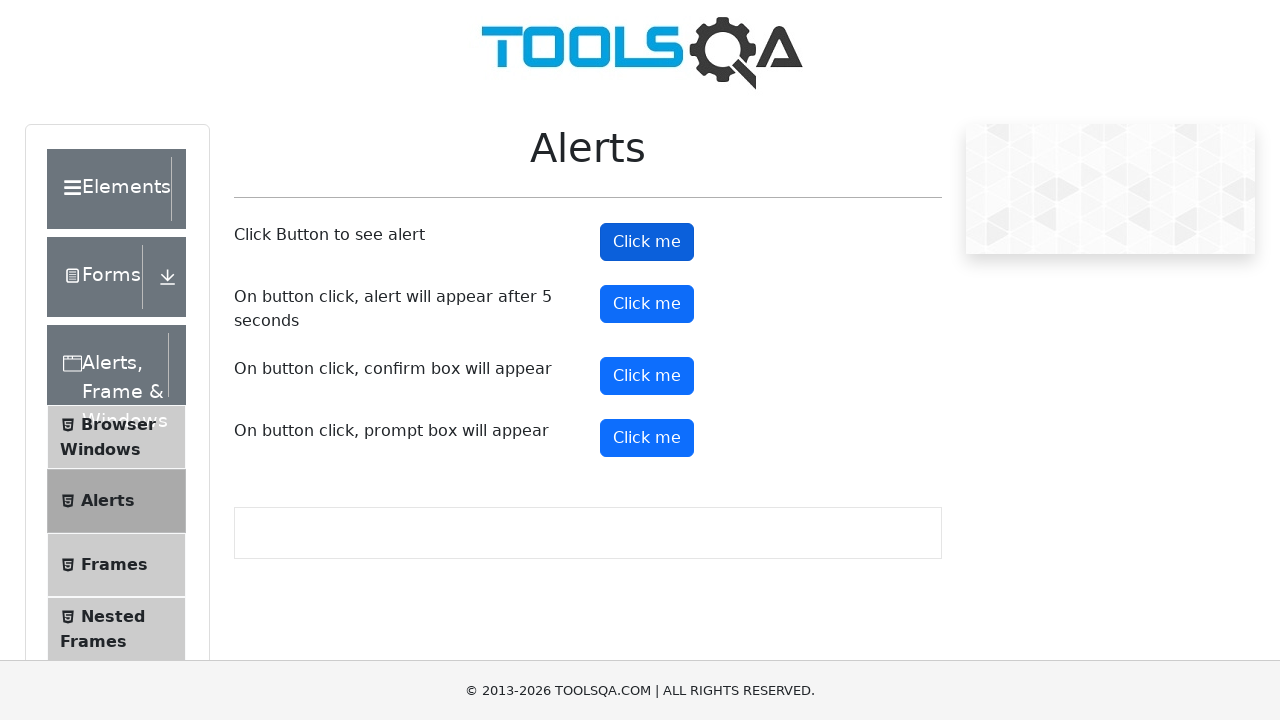

Set up dialog handler to dismiss confirm dialog
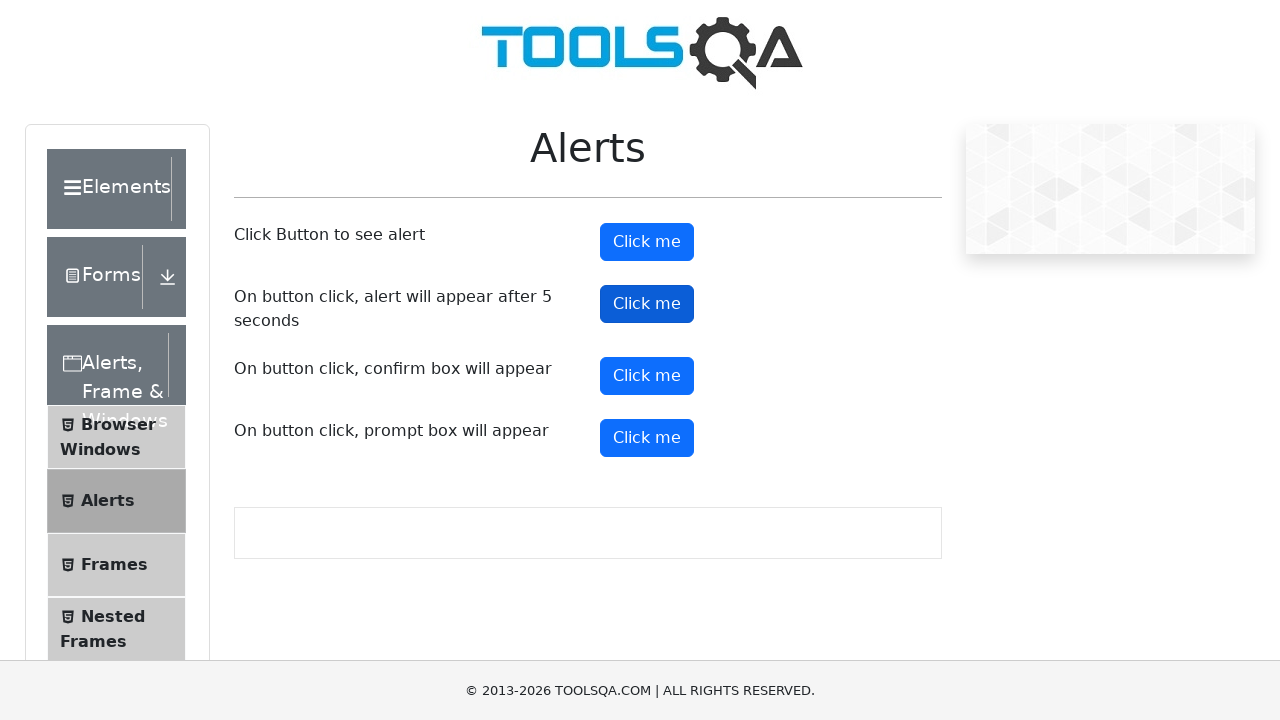

Clicked confirm button and dismissed dialog at (647, 376) on #confirmButton
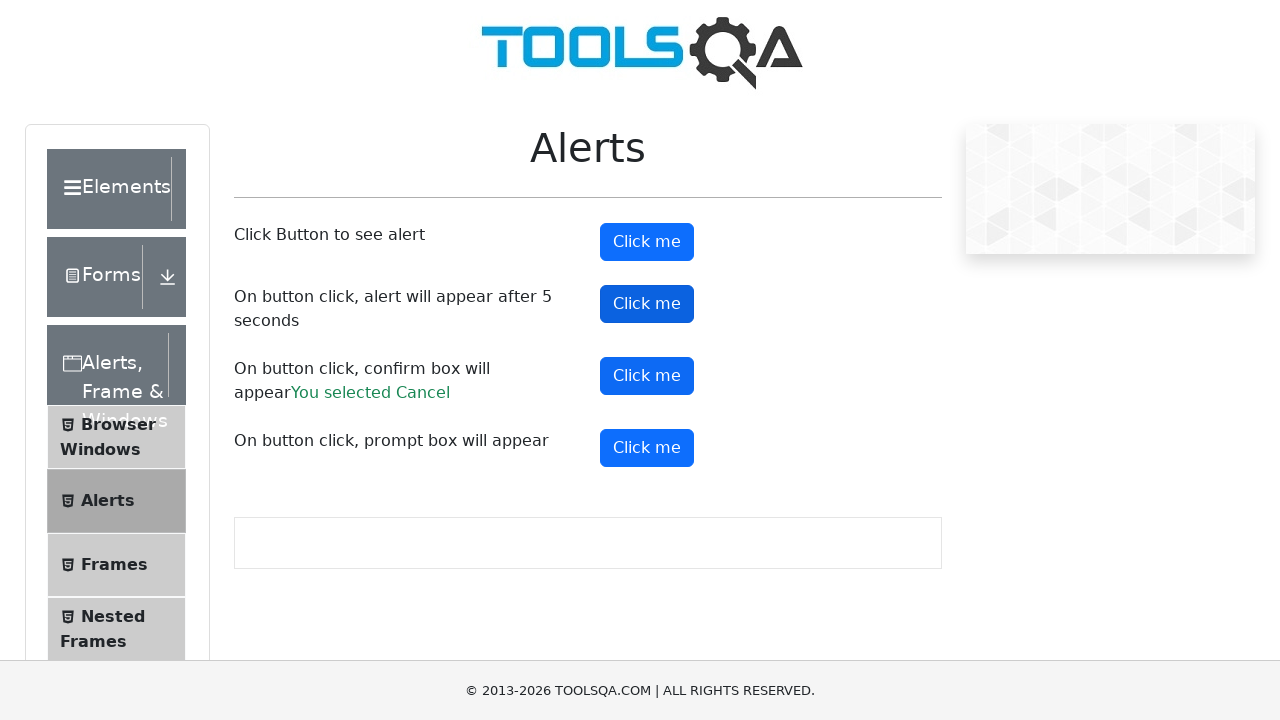

Set up dialog handler to dismiss prompt dialog
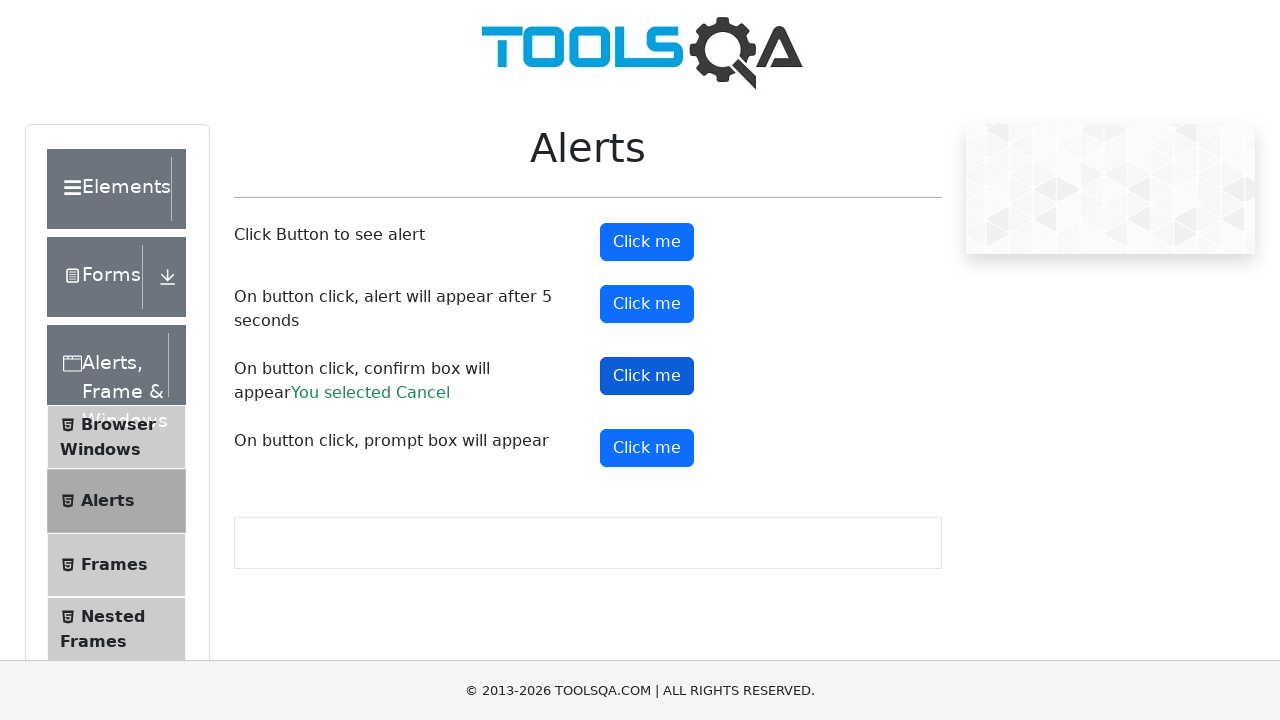

Clicked prompt button and dismissed dialog at (647, 448) on #promtButton
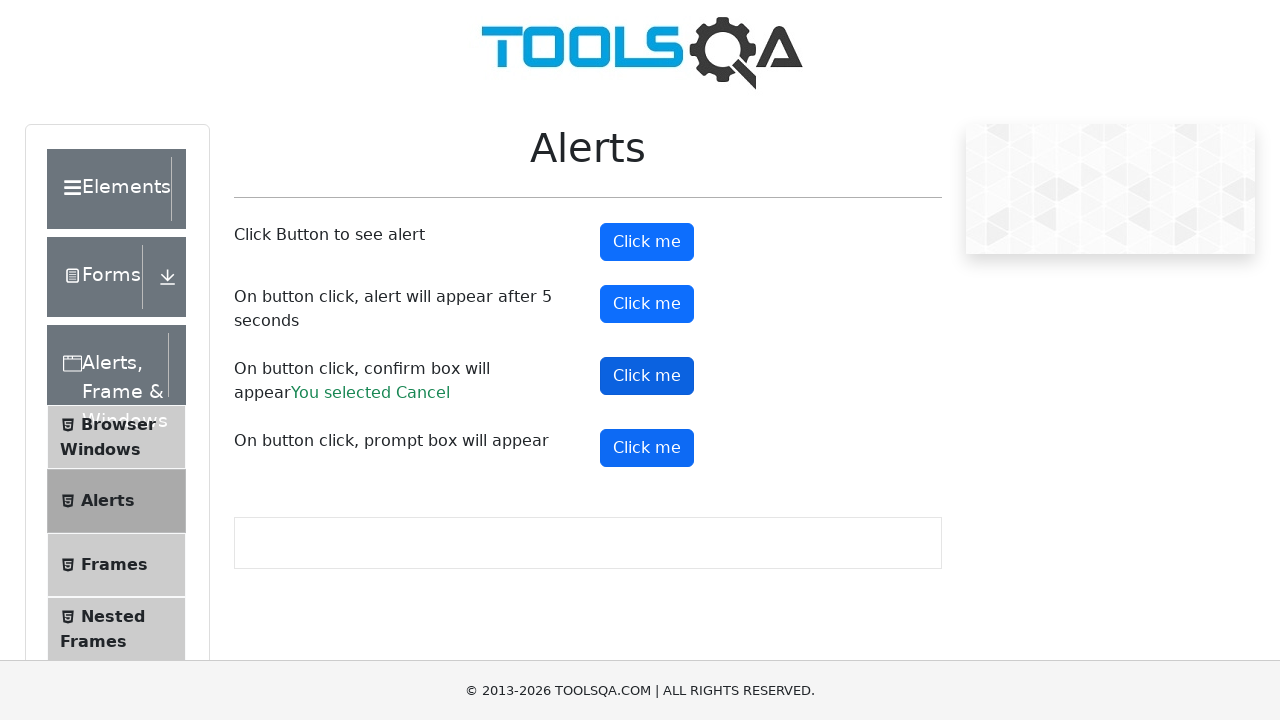

Clicked Alerts heading at (588, 161) on internal:role=heading[name="Alerts"i]
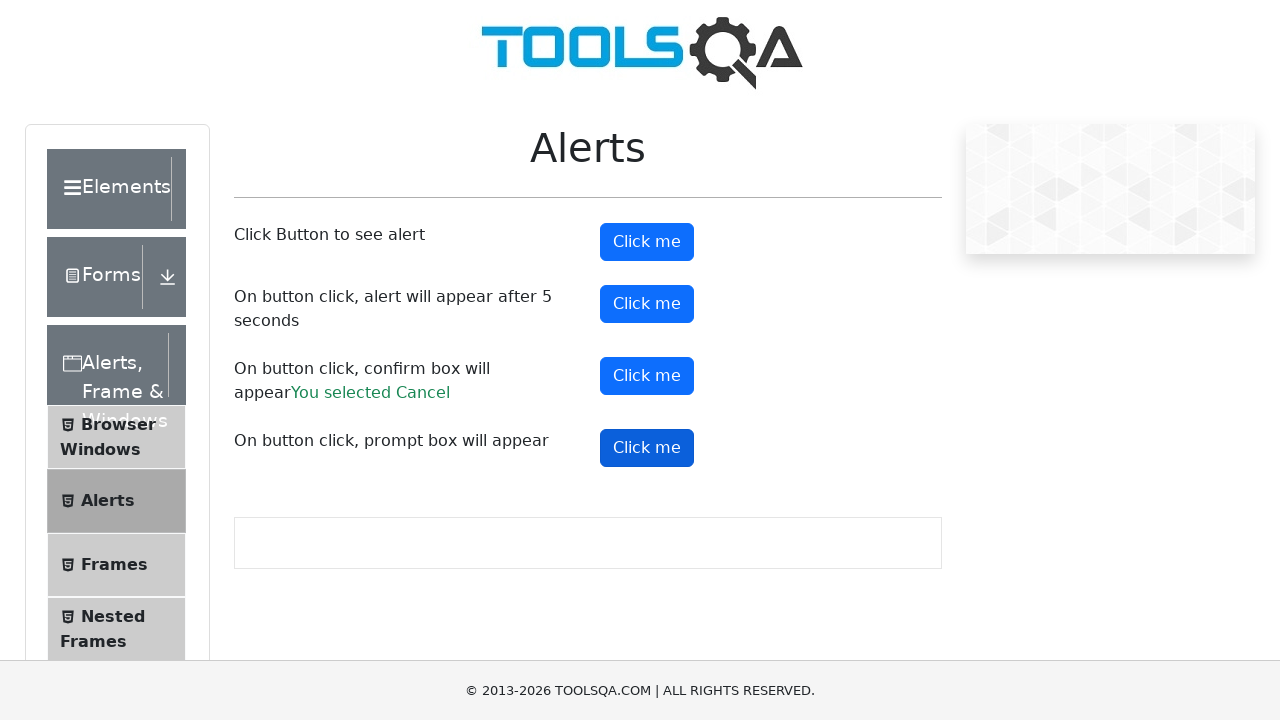

Clicked on Nested Frames link at (113, 616) on internal:text="Nested Frames"i
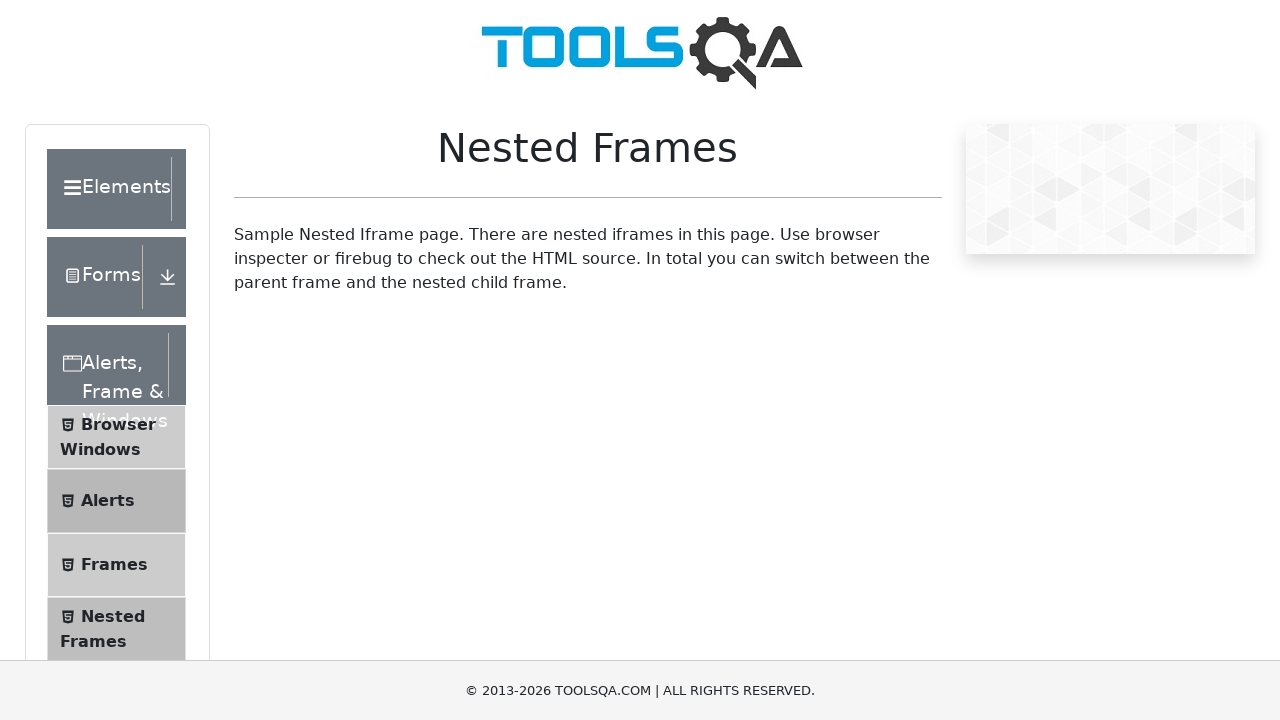

Clicked Nested Frames heading at (588, 161) on internal:role=heading[name="Nested Frames"i]
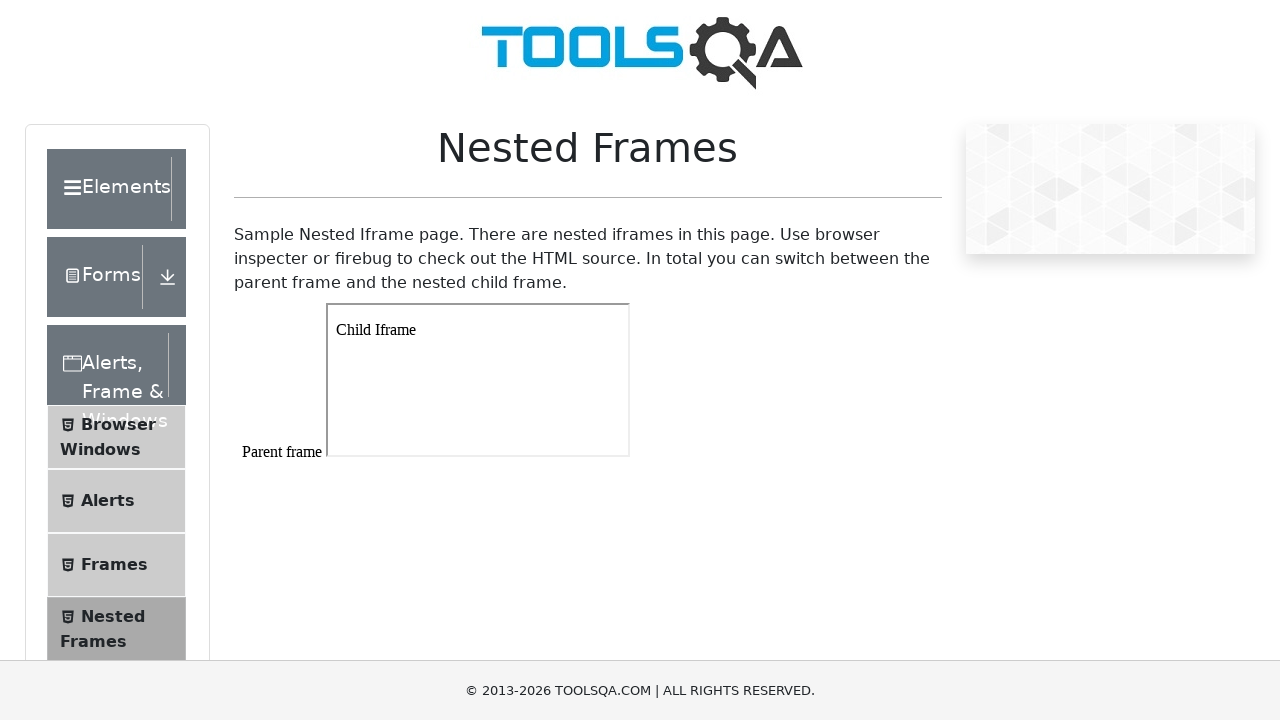

Clicked on parent frame text in iframe at (484, 470) on #frame1 >> internal:control=enter-frame >> internal:text="Parent frame"i
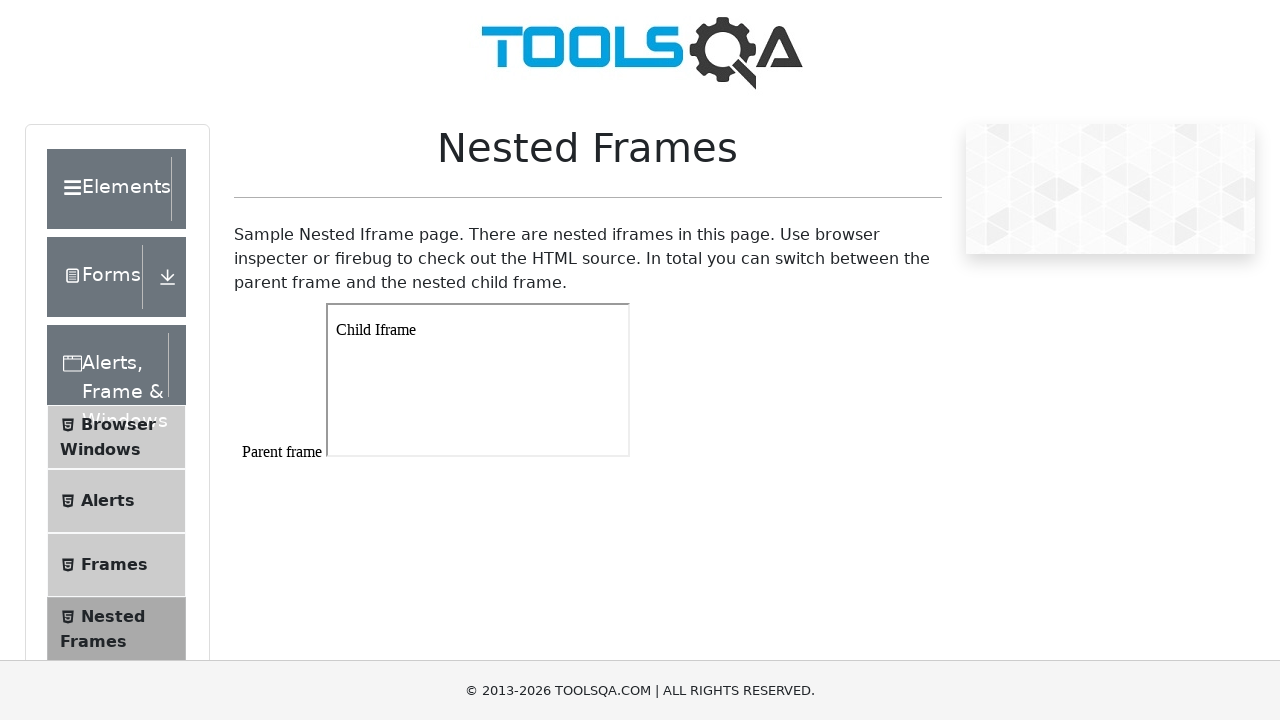

Clicked on nested child iframe content at (478, 330) on #frame1 >> internal:control=enter-frame >> iframe >> internal:control=enter-fram
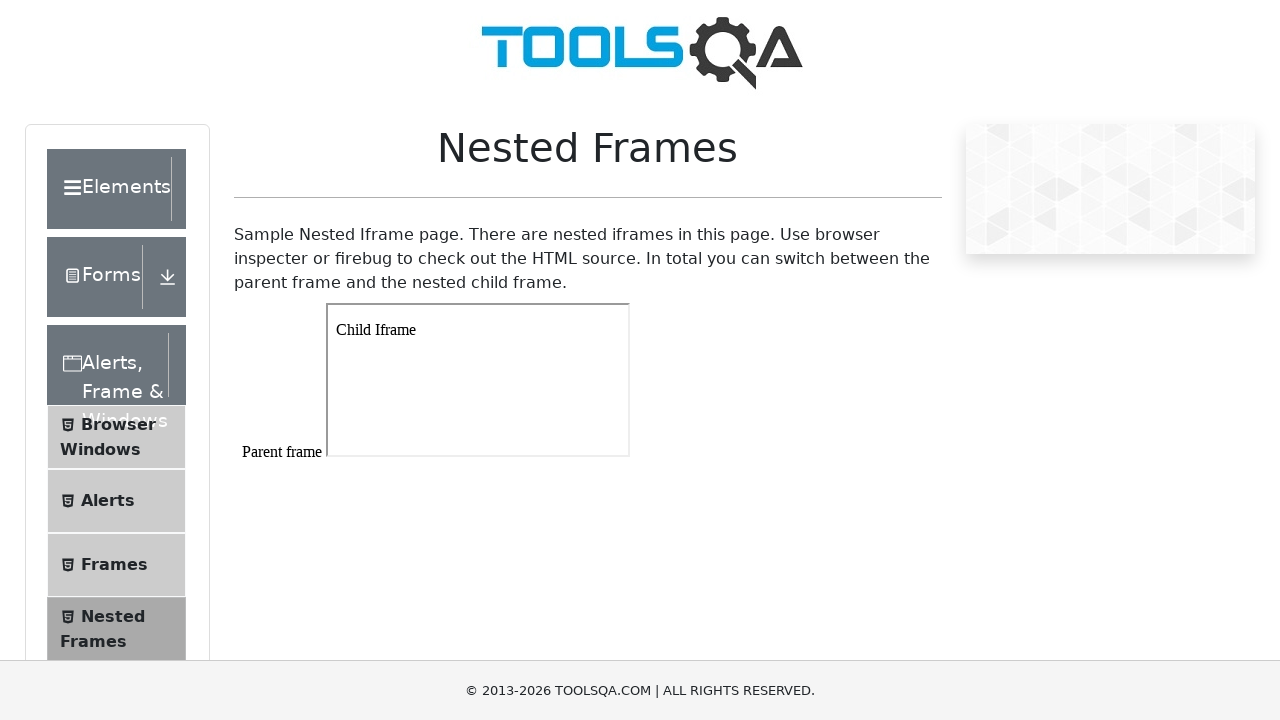

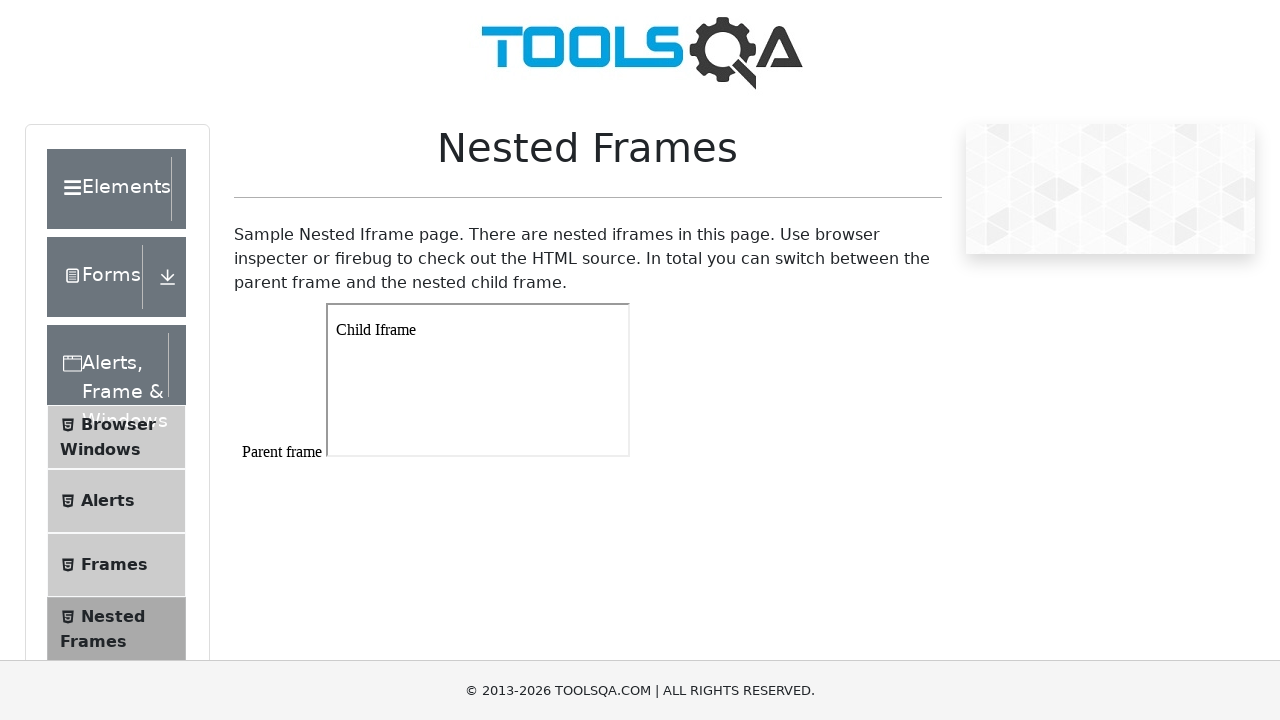